Tests browser alert handling by clicking a button that triggers an alert and then accepting/dismissing the alert dialog

Starting URL: https://demoqa.com/alerts

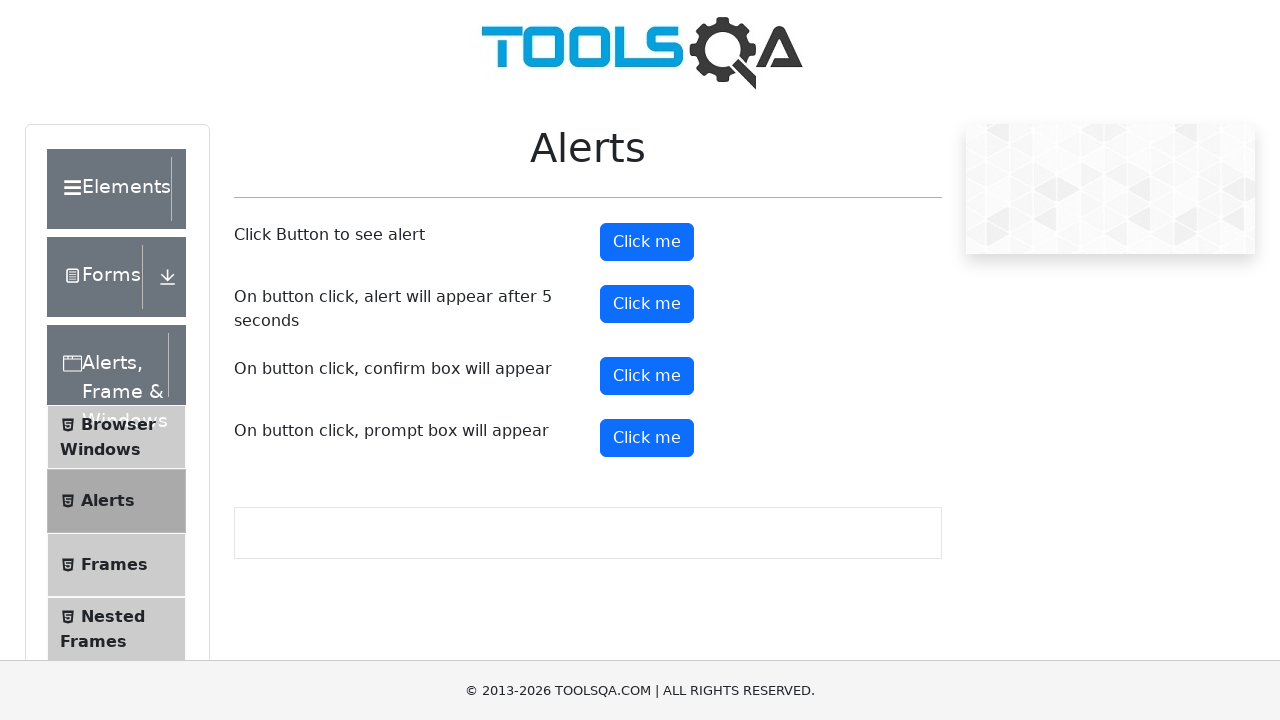

Clicked alert button to trigger browser alert at (647, 242) on #alertButton
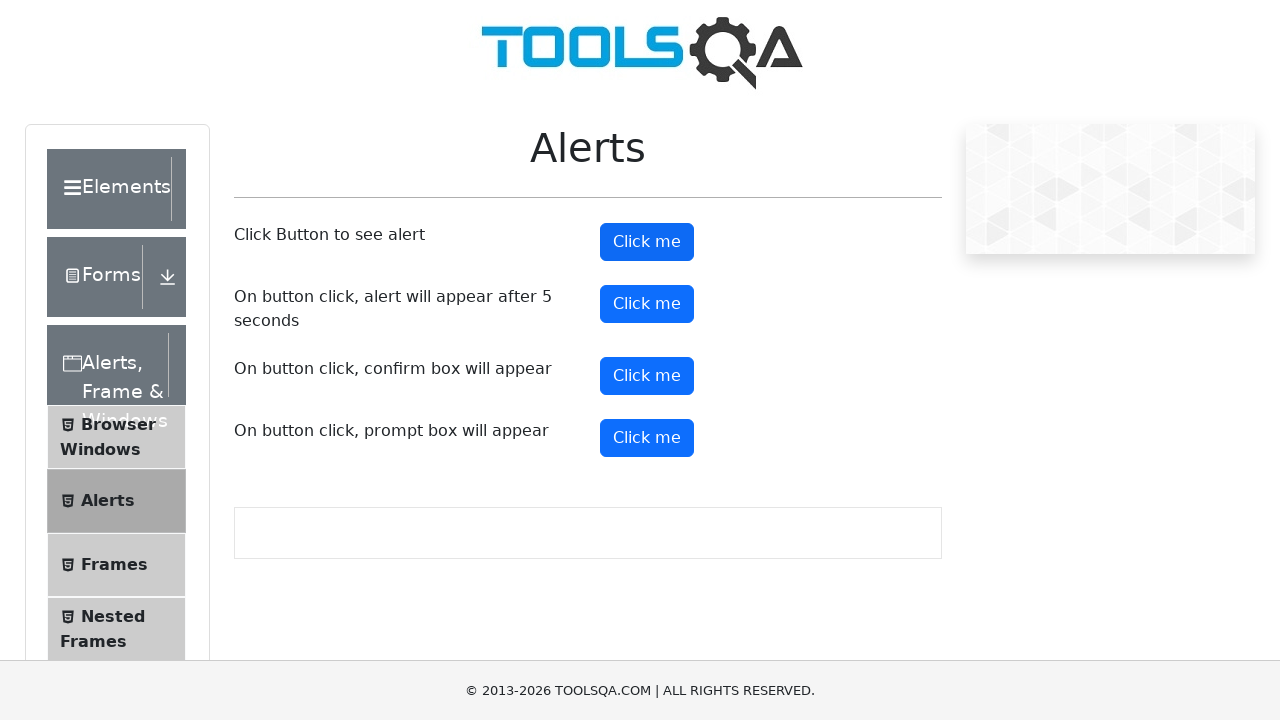

Set up dialog handler to accept alerts
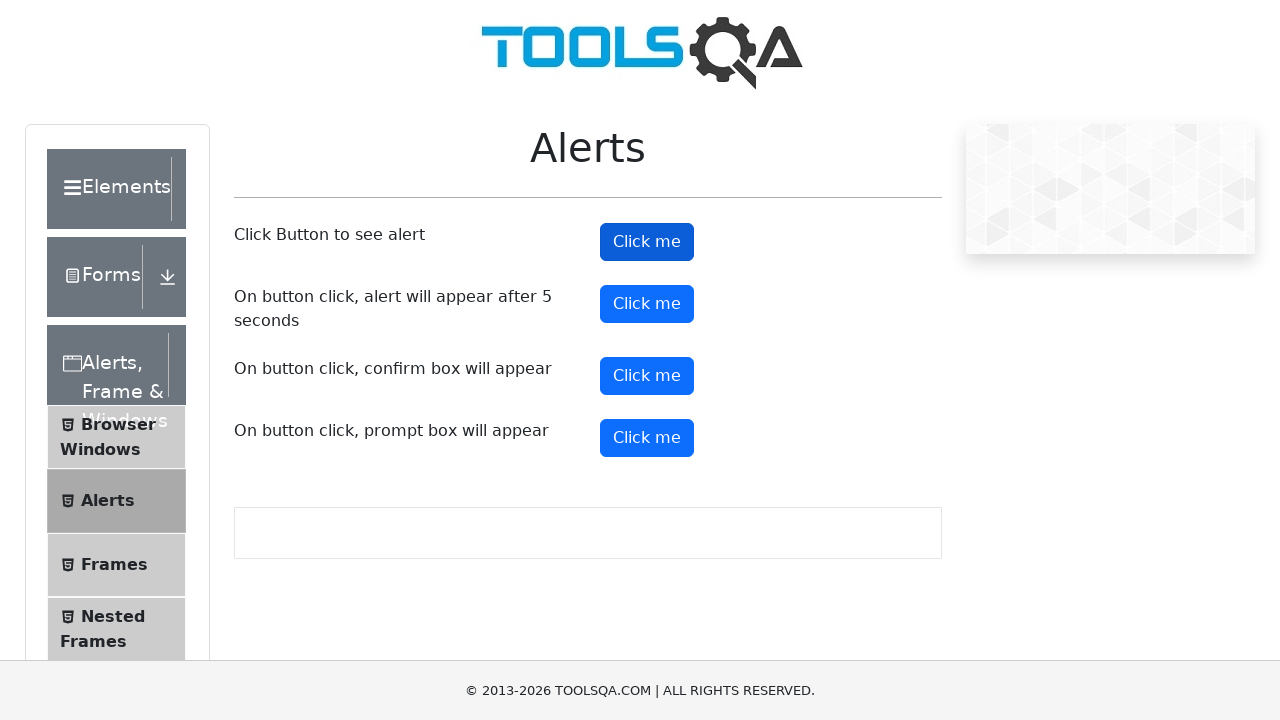

Clicked alert button again to trigger another alert at (647, 242) on #alertButton
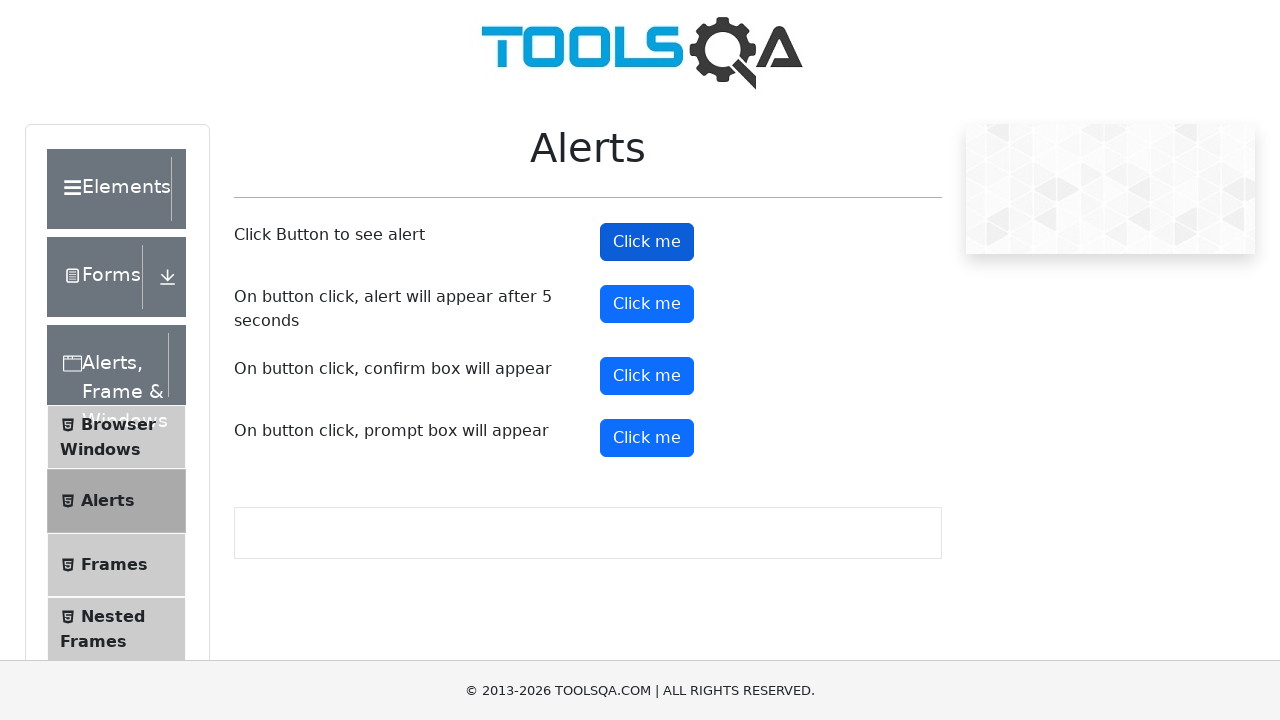

Waited 500ms for alert dialog to appear
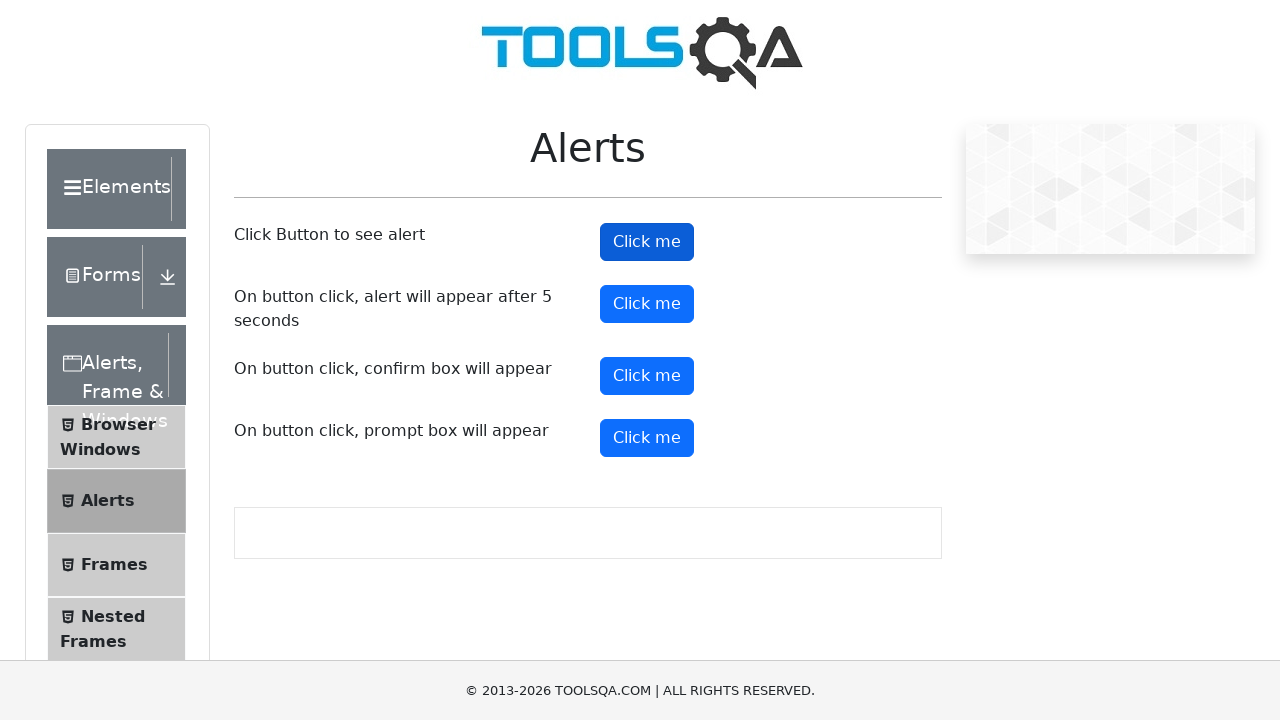

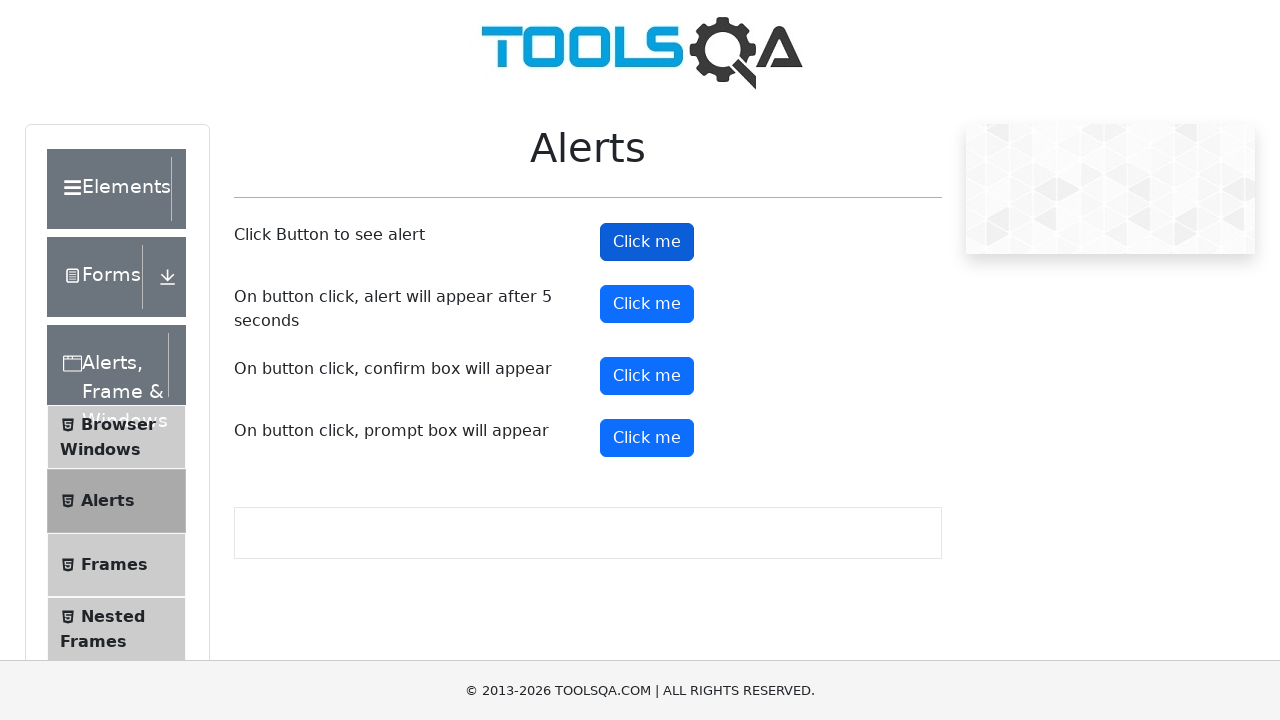